Navigates to YouTube homepage and verifies the page loads by checking the URL, title, and page source are available.

Starting URL: https://www.youtube.com

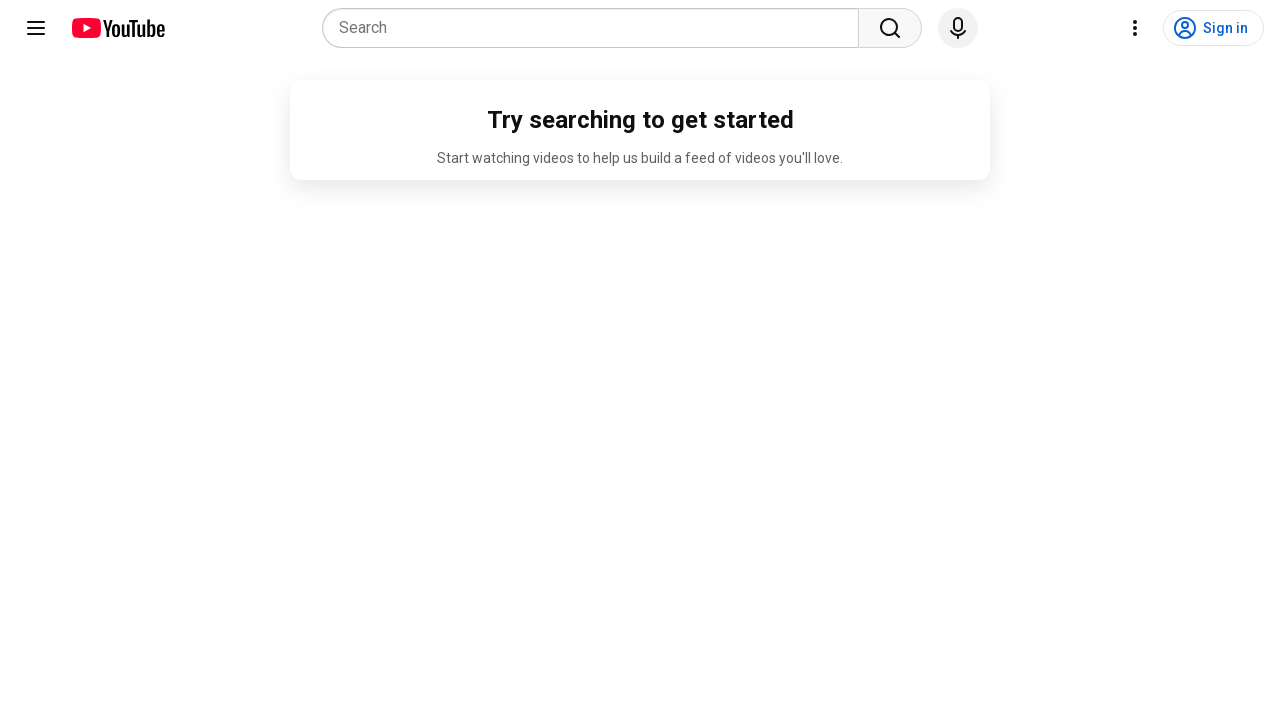

Set viewport size to 1920x1080
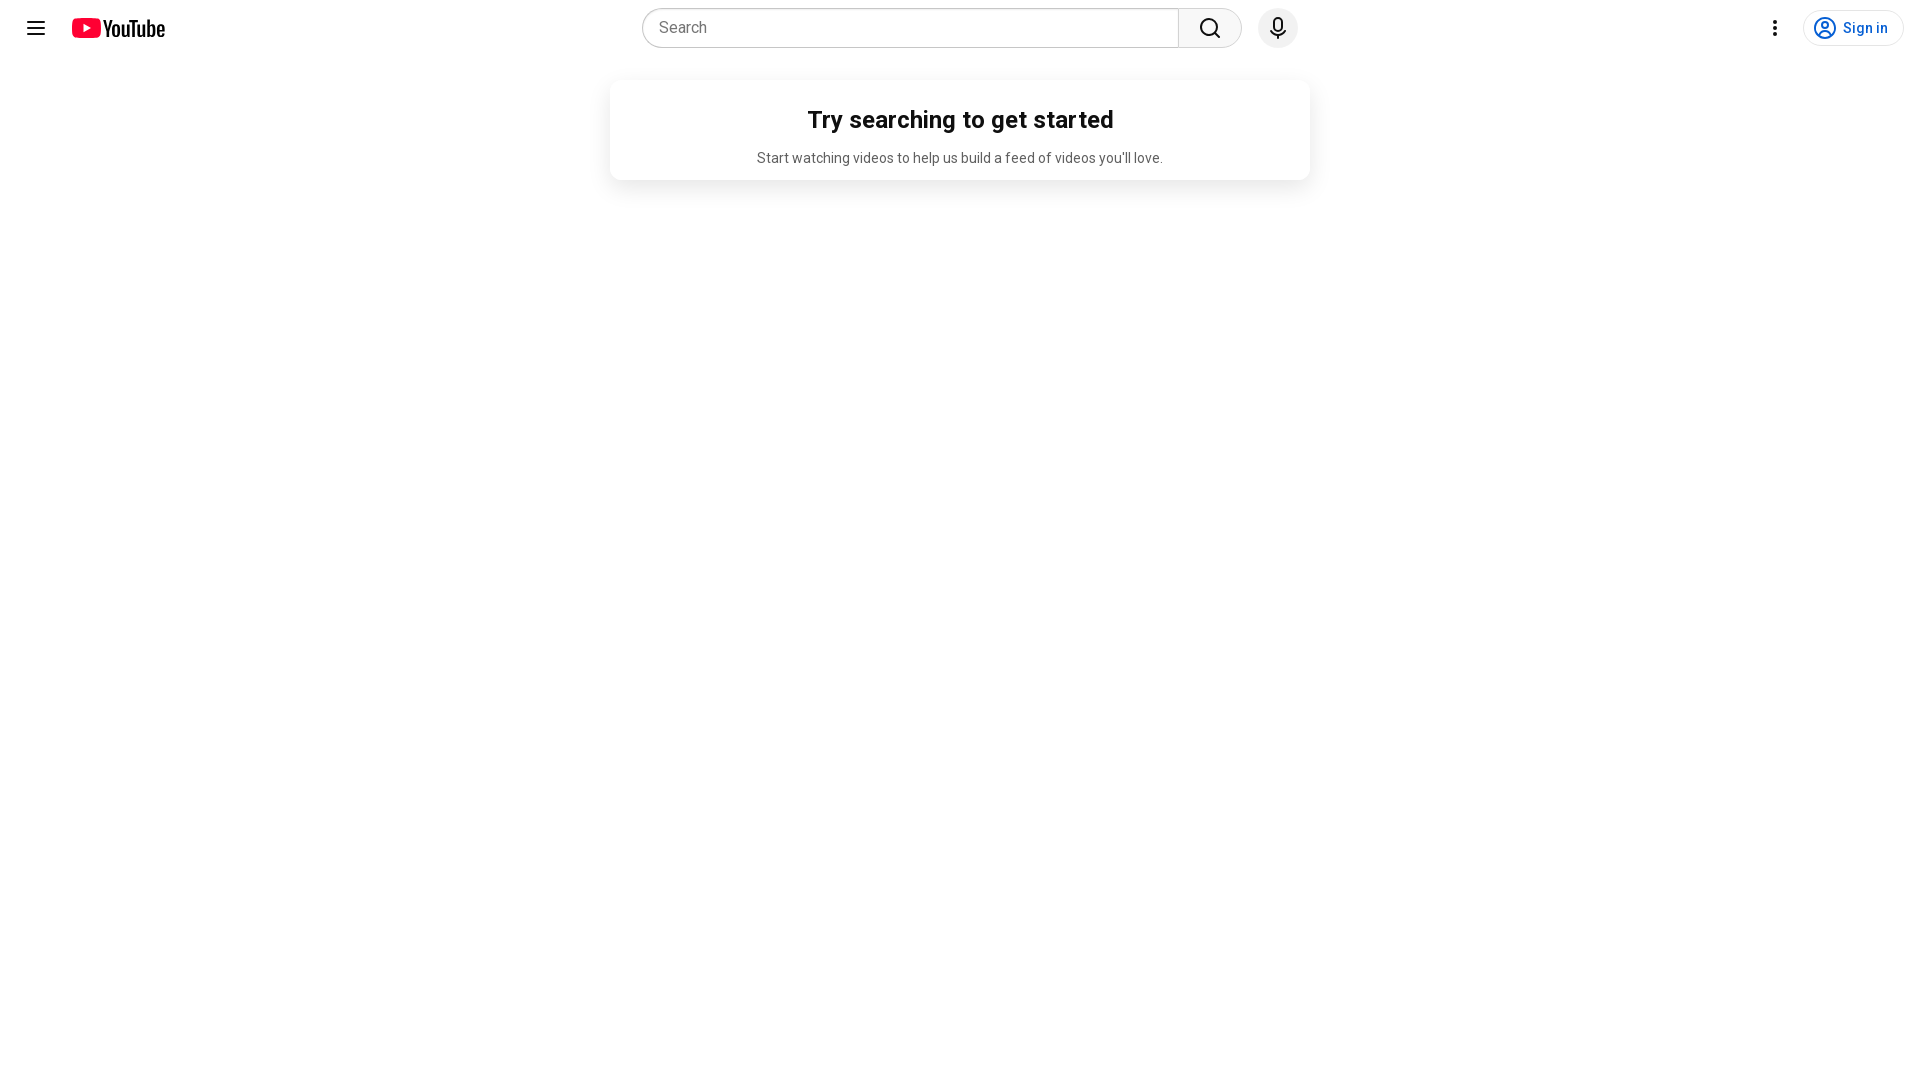

Retrieved current URL: https://www.youtube.com/
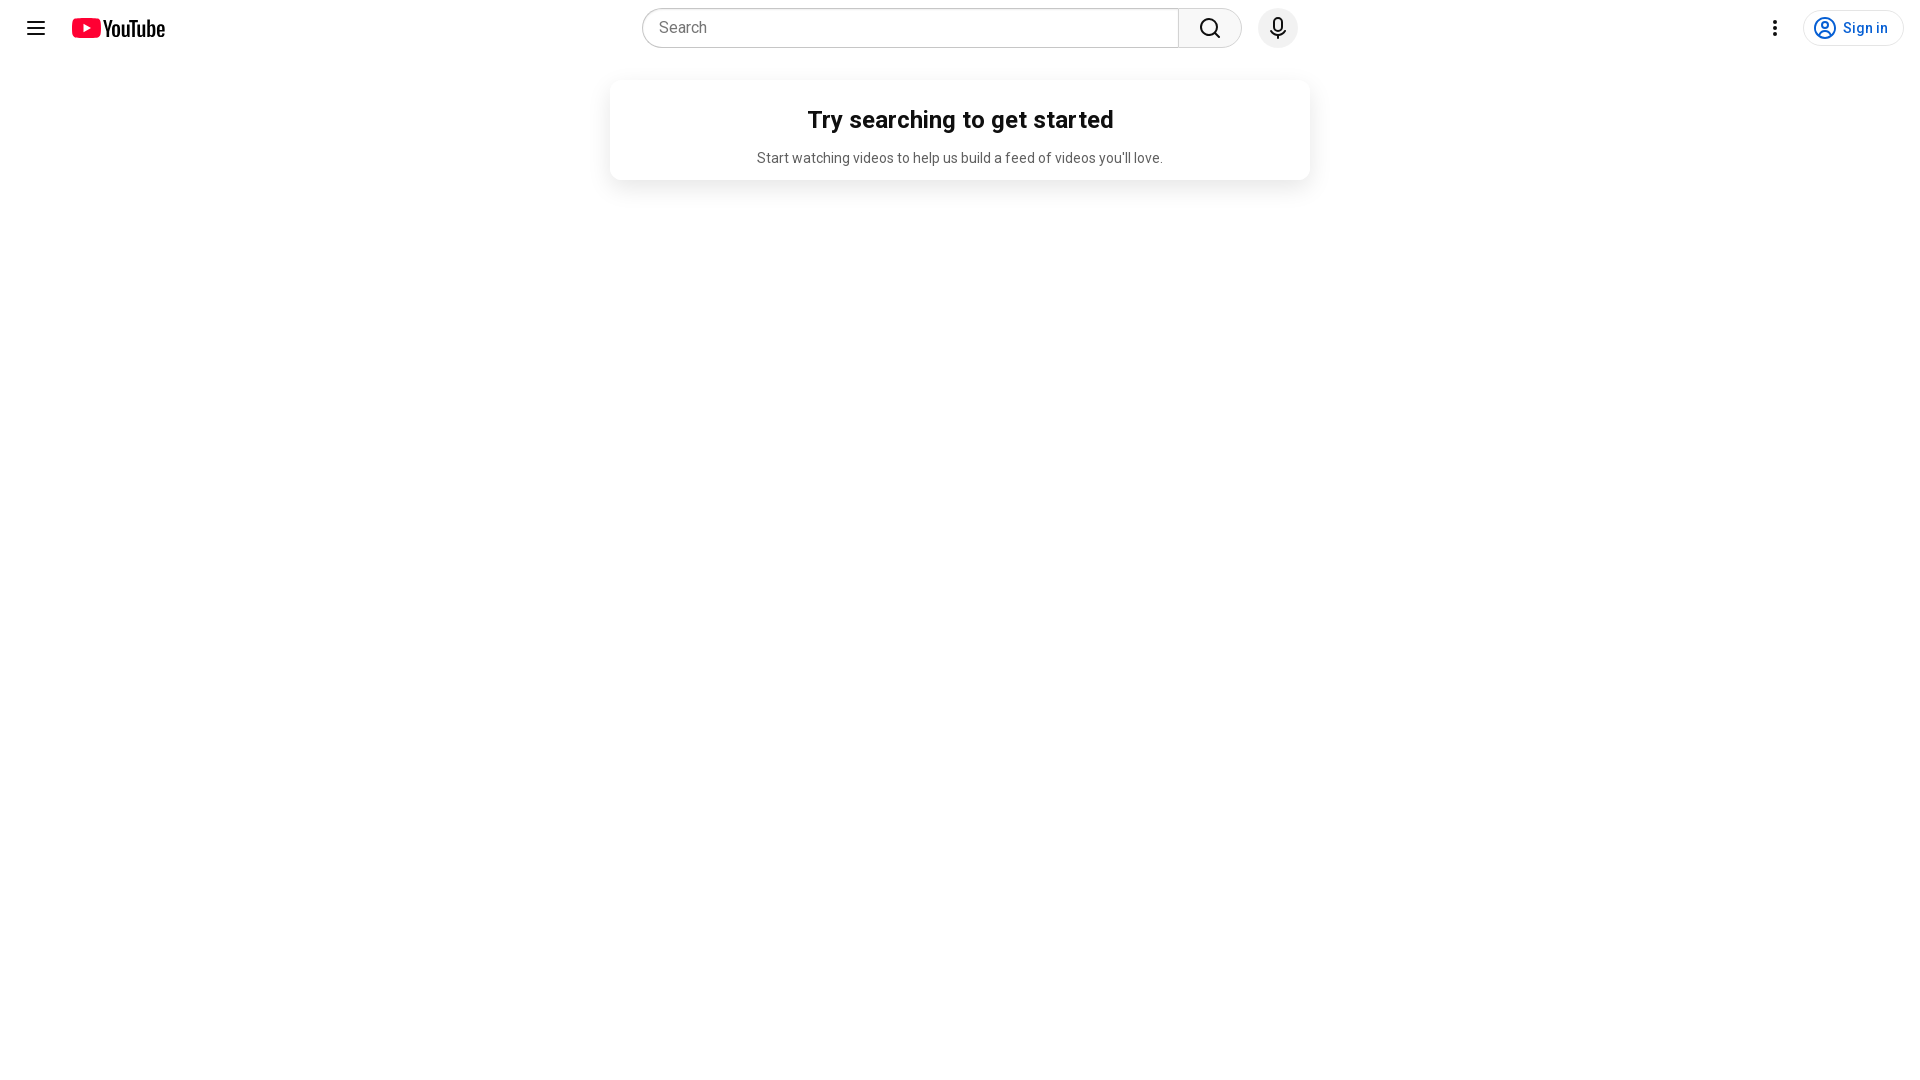

Retrieved page title: YouTube
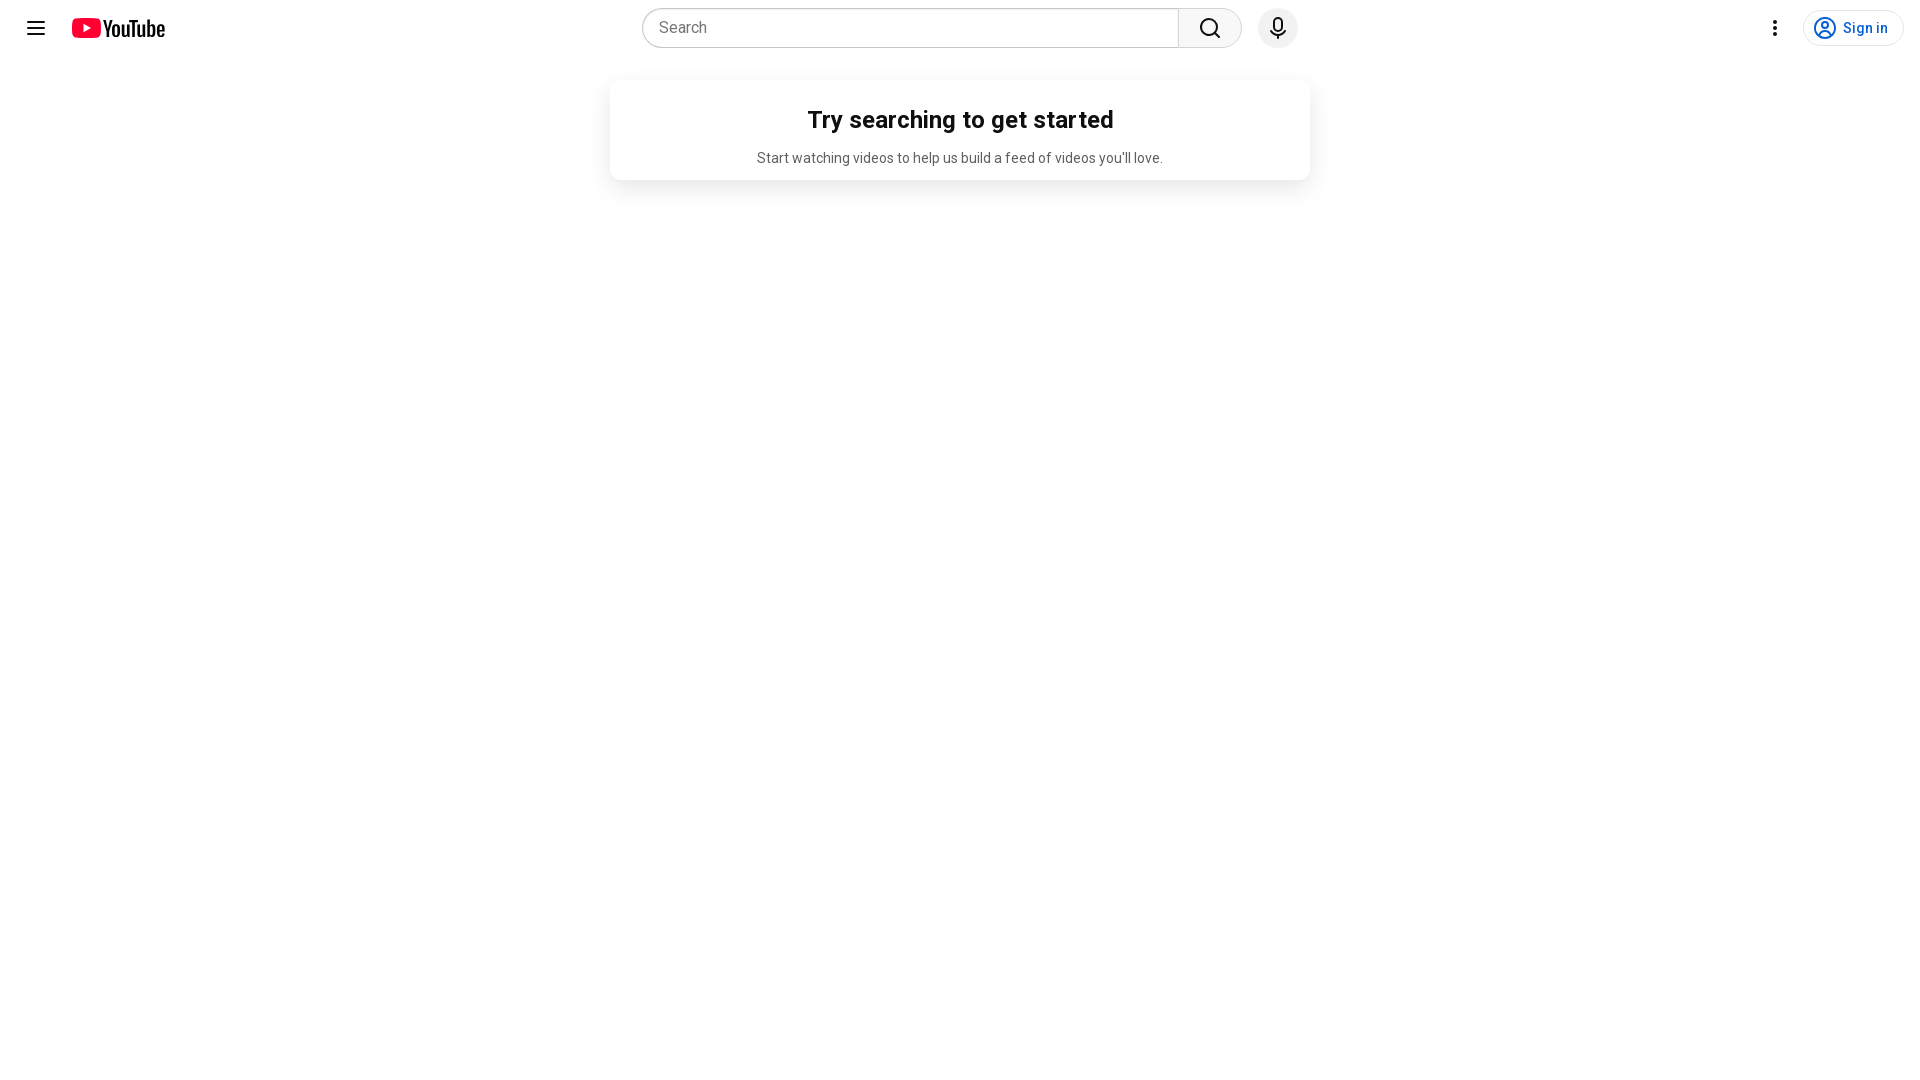

Waited for page to reach domcontentloaded state
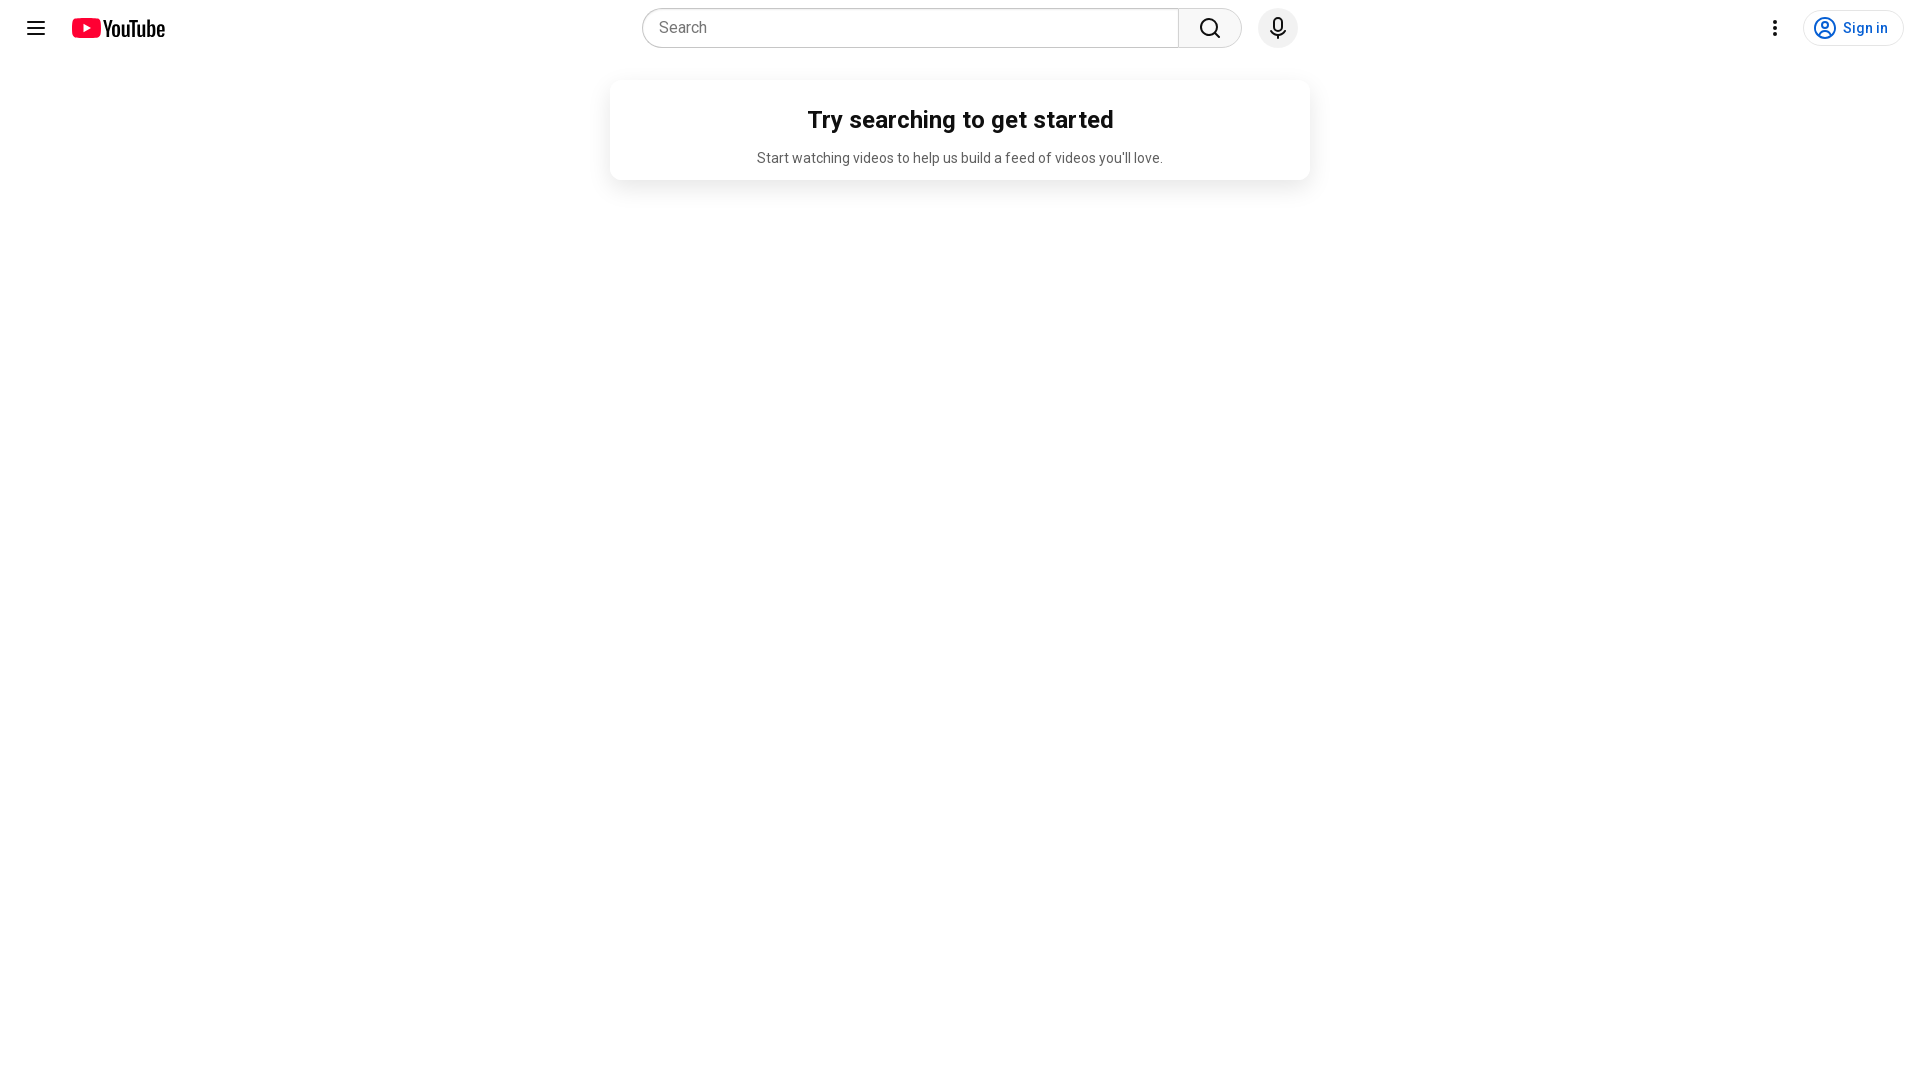

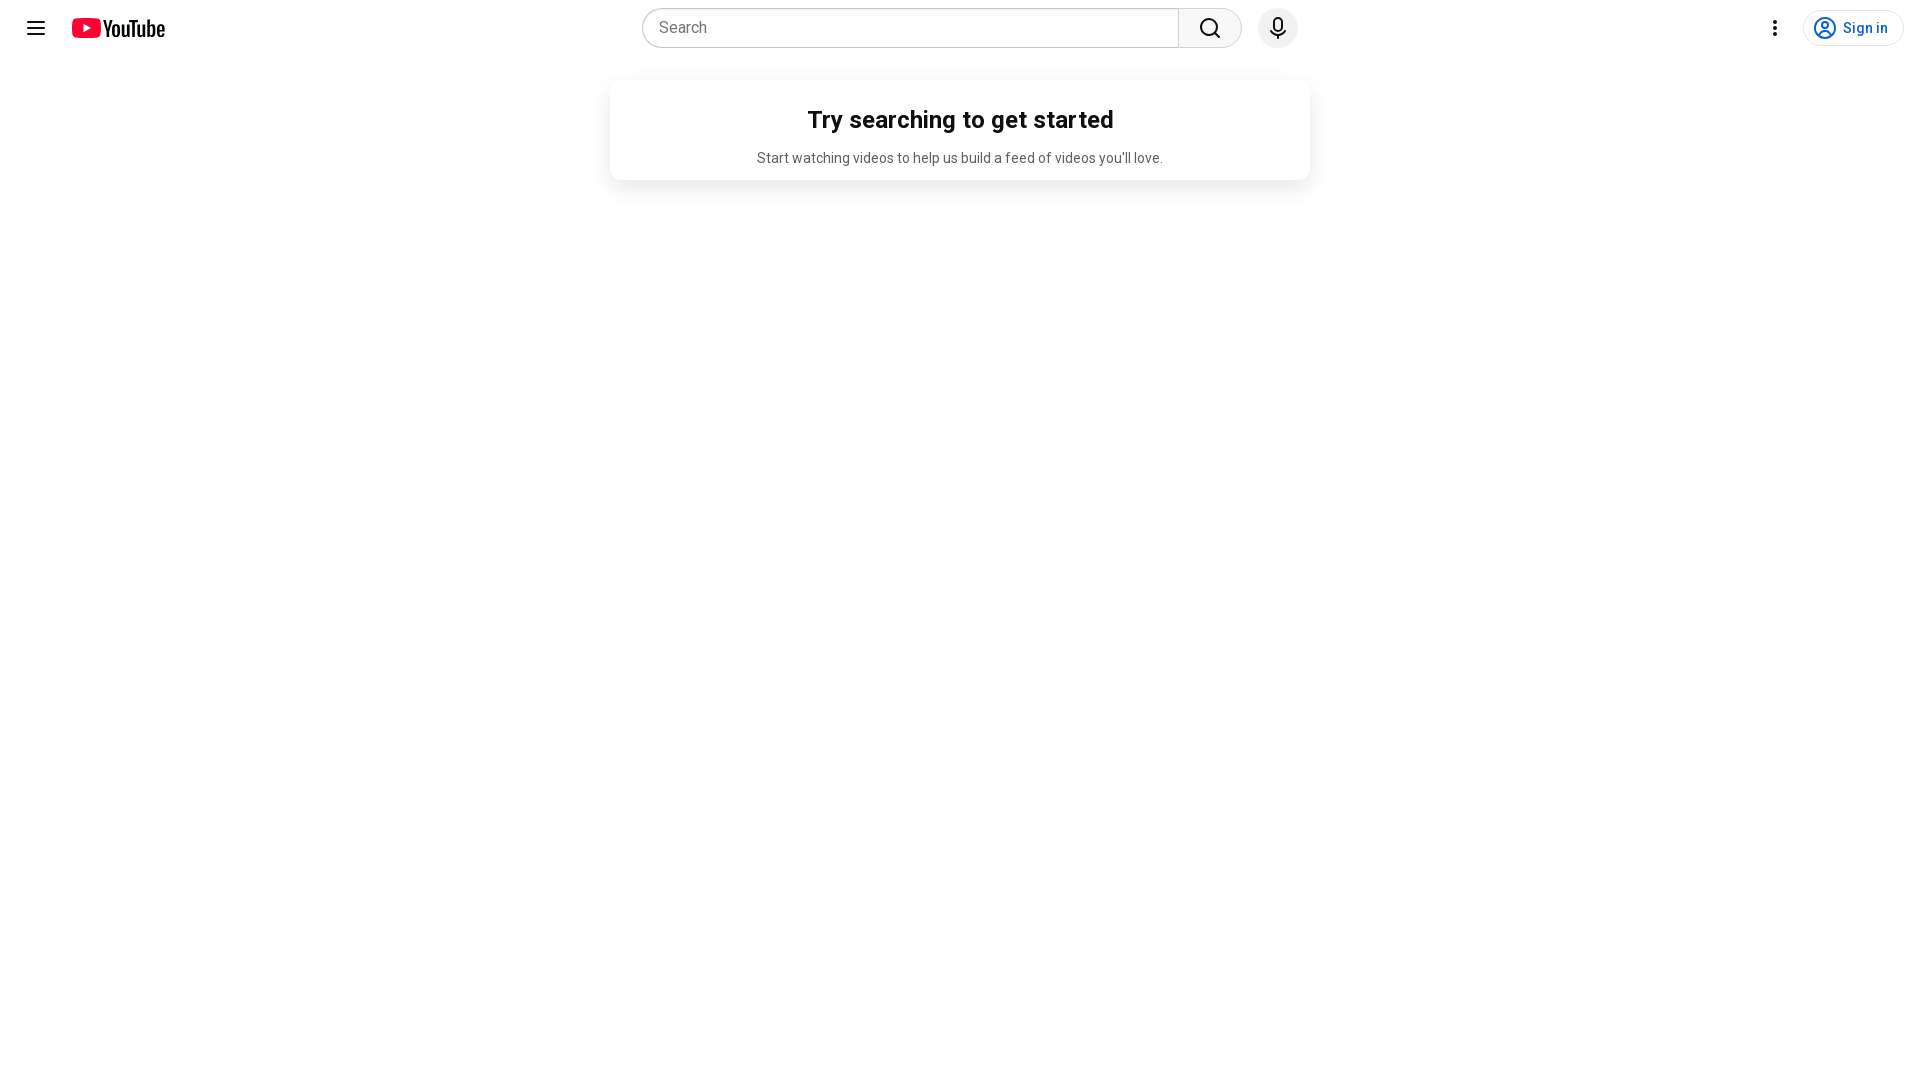